Tests page recovery by stopping page load and refreshing, then verifying the home banner is visible

Starting URL: https://demoqa.com

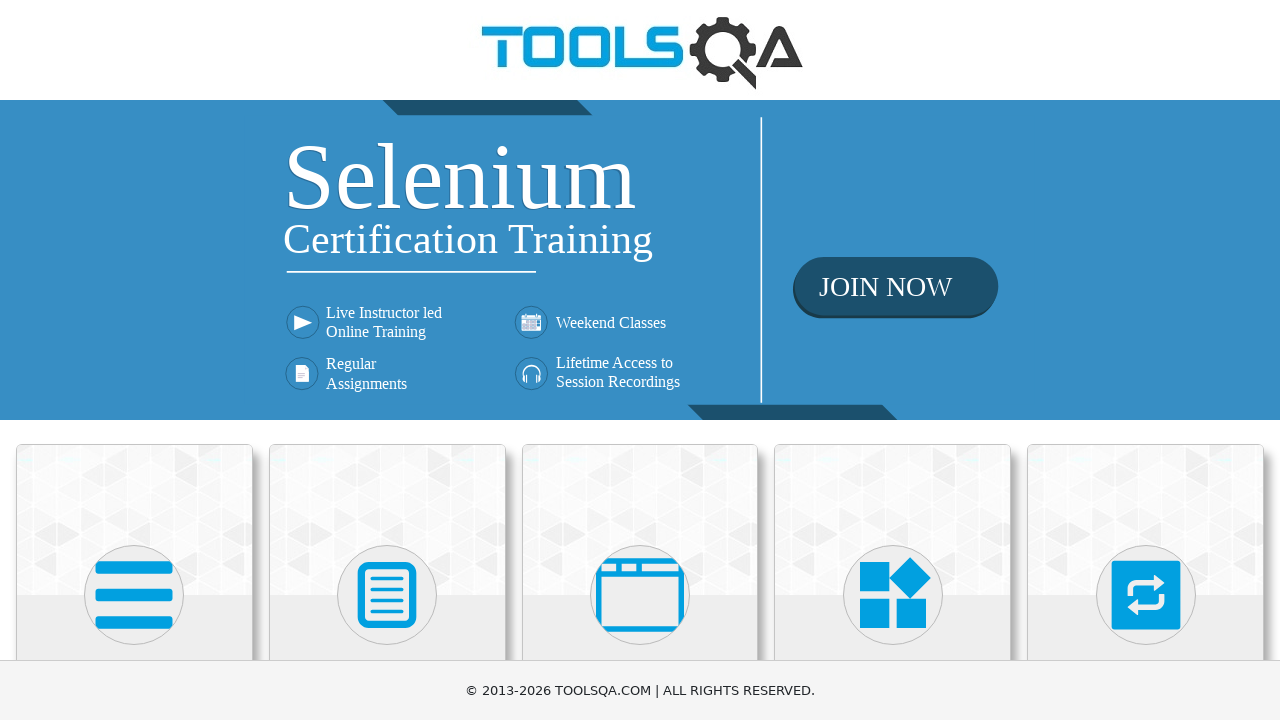

Stopped page load using window.stop()
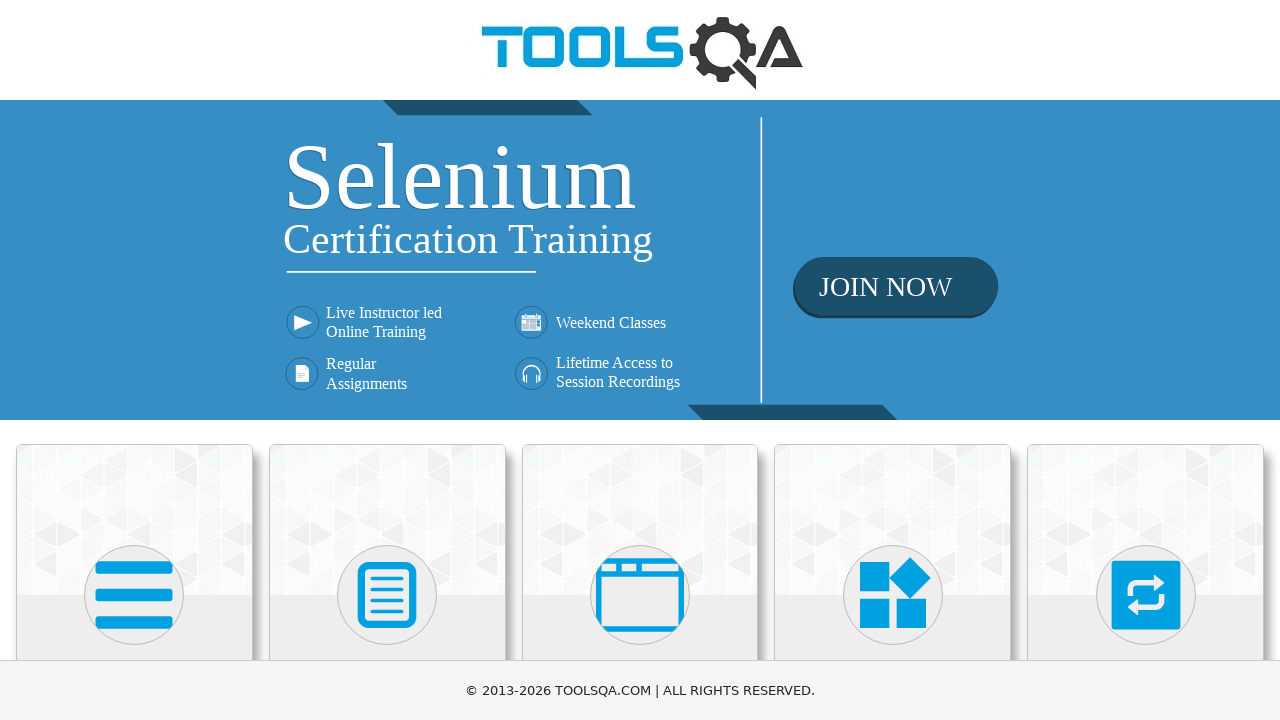

Reloaded the page
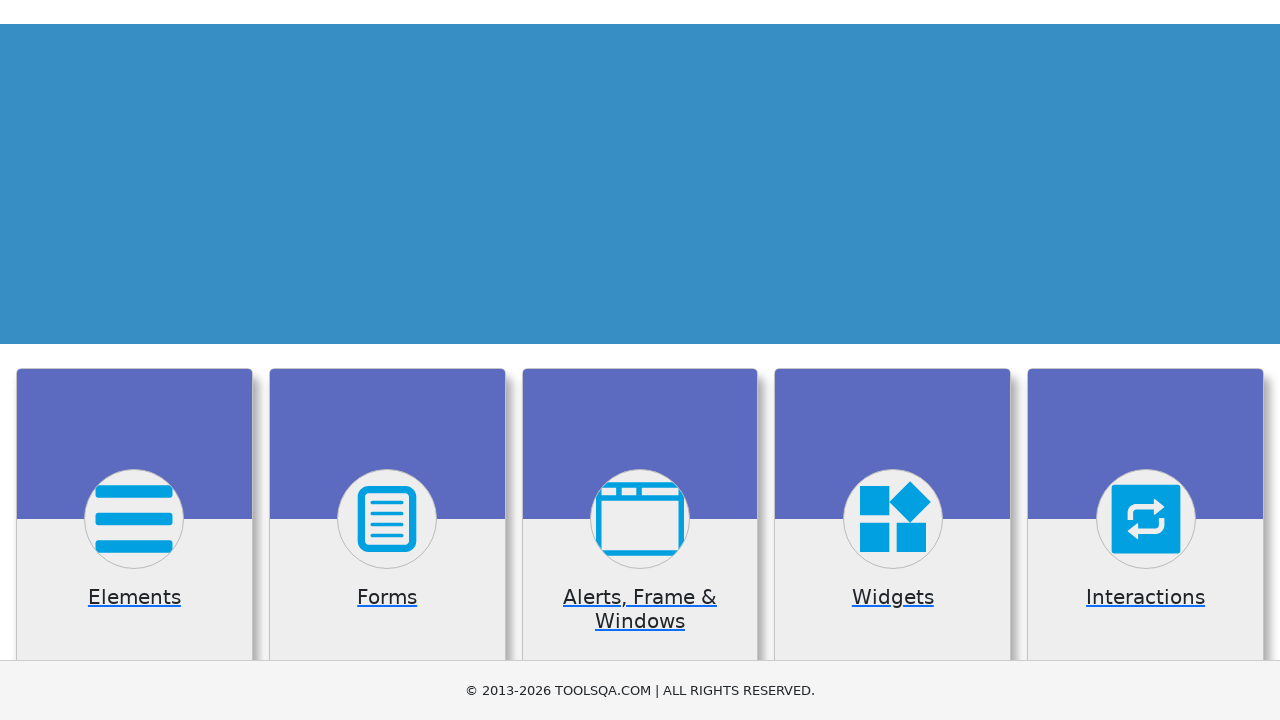

Page reached networkidle load state
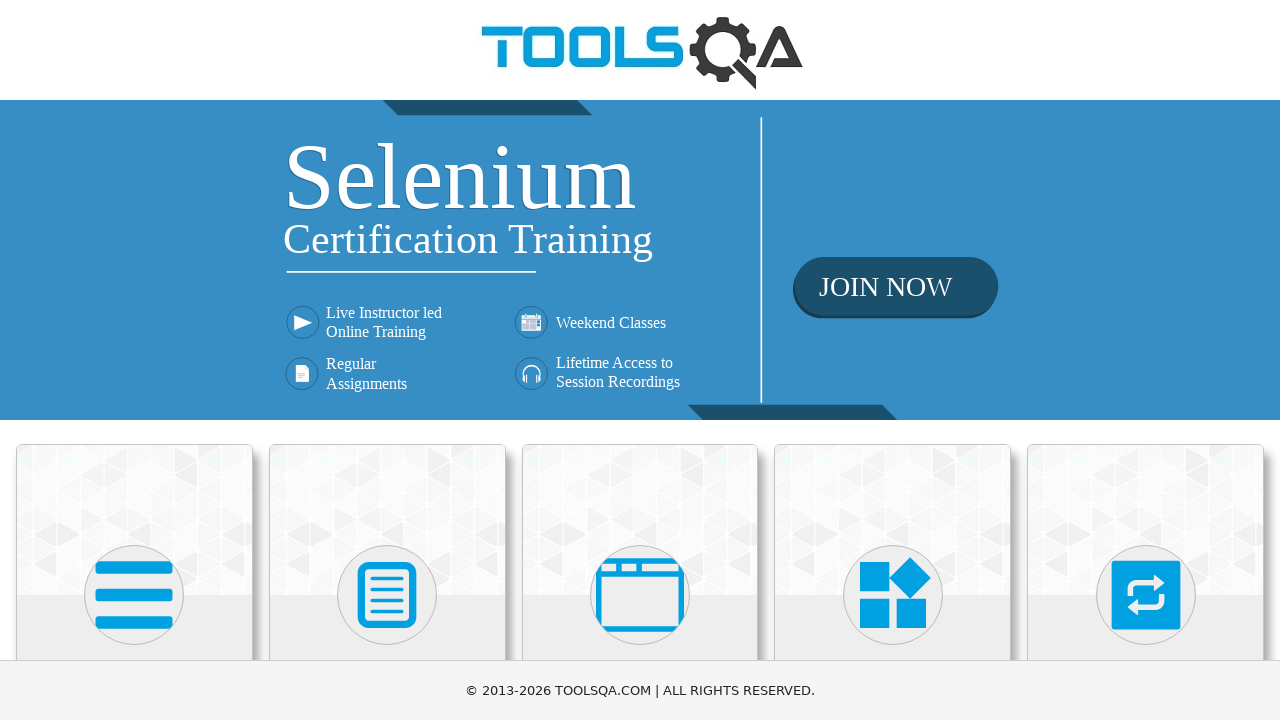

Home banner is visible - page recovered successfully
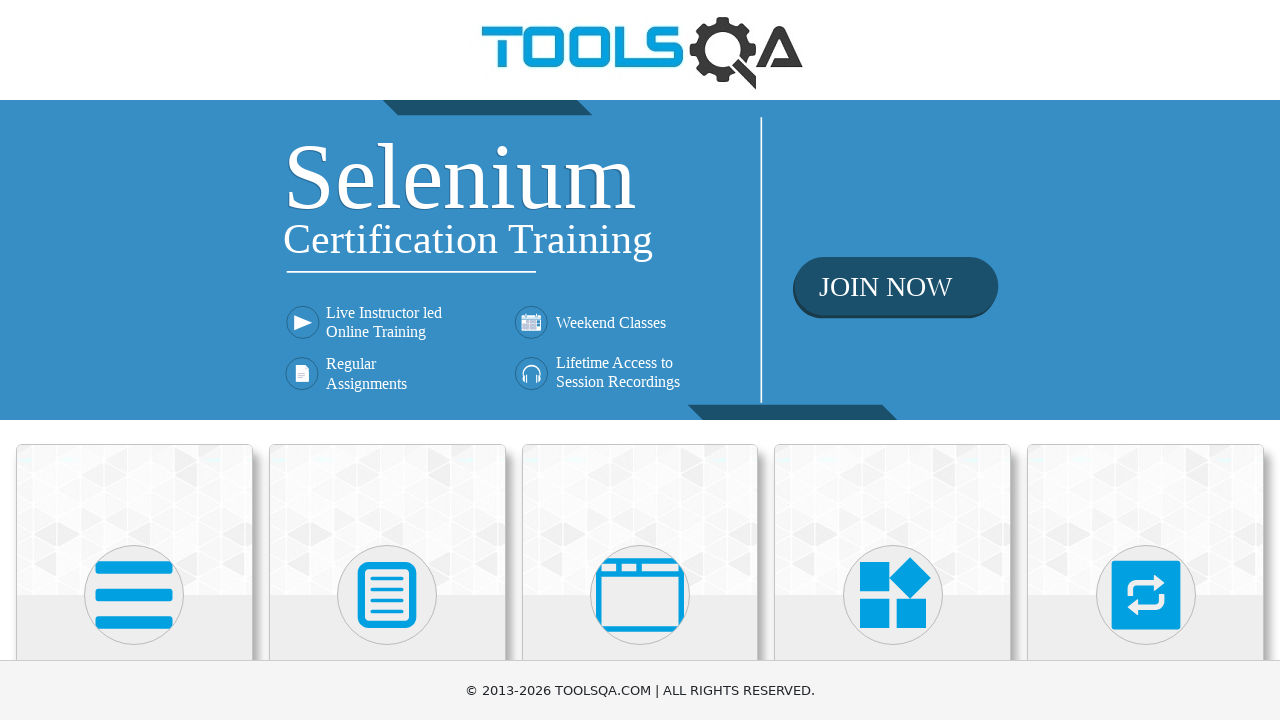

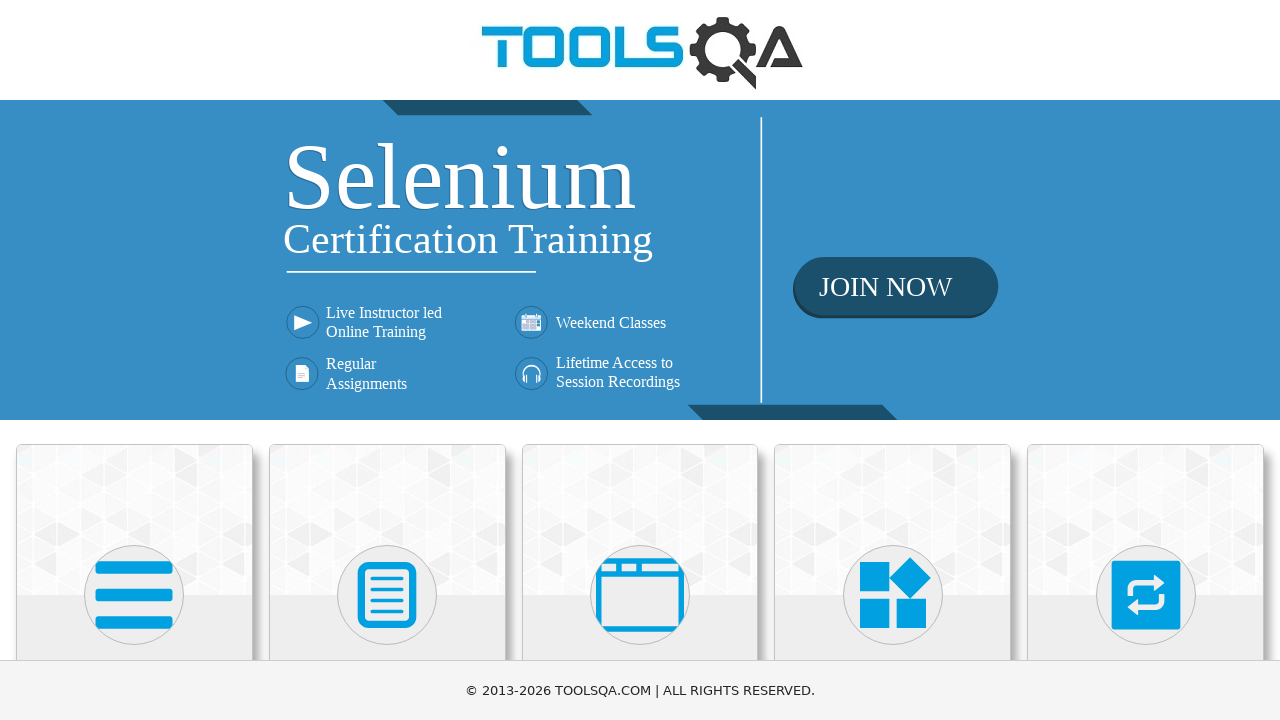